Tests form submission with special characters in all fields to verify the form handles and displays special characters correctly.

Starting URL: https://lm.skillbox.cc/qa_tester/module02/homework1/

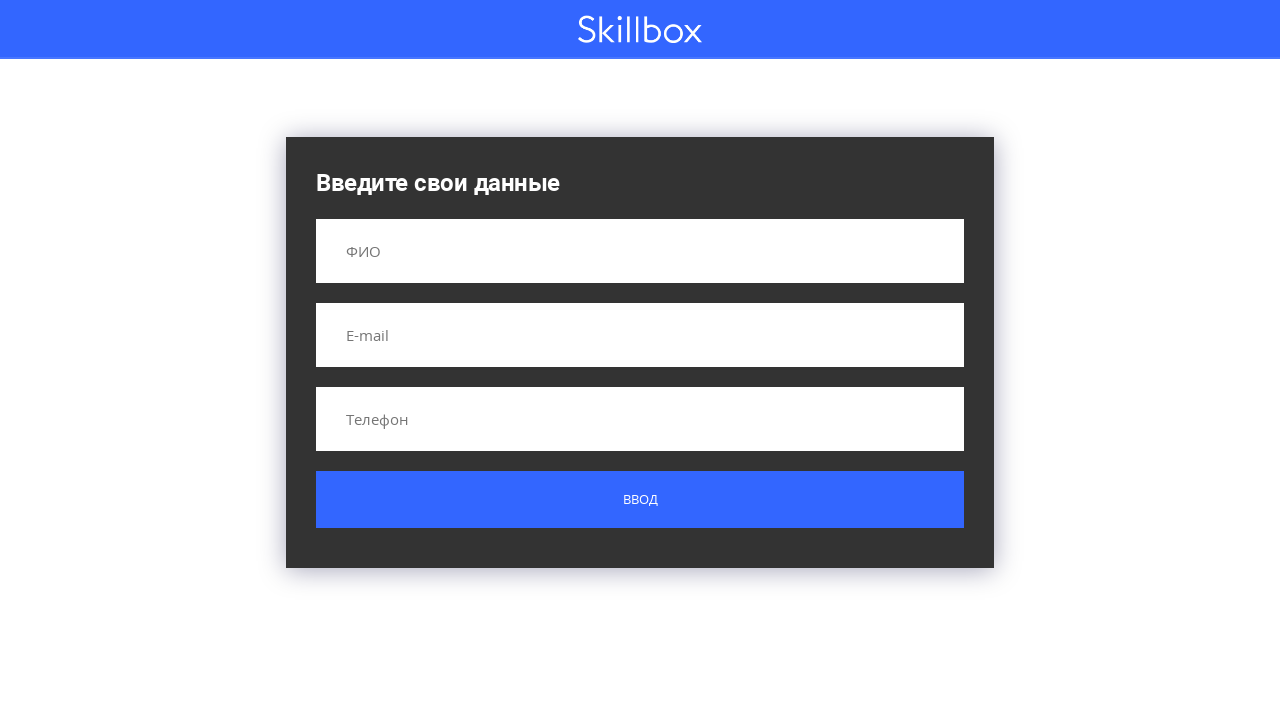

Filled name field with special characters '!@#$%%' on input[name='name']
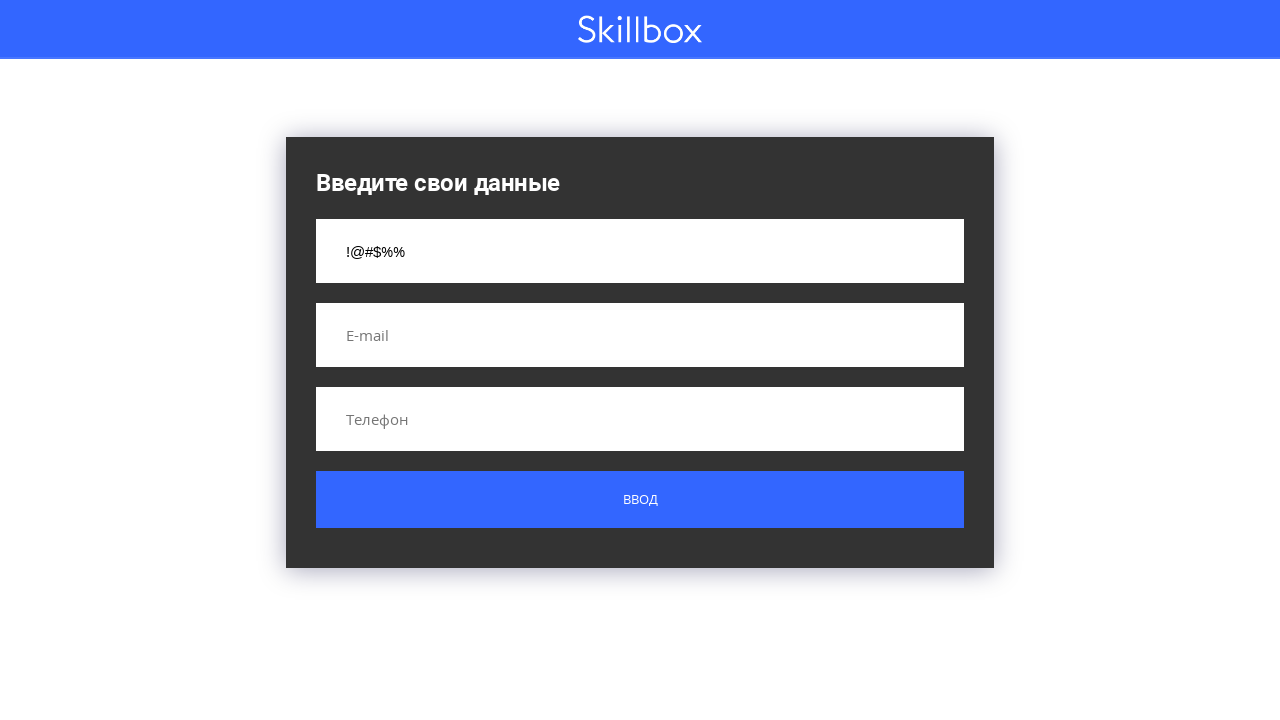

Filled email field with special characters '!@$%%^' on input[name='email']
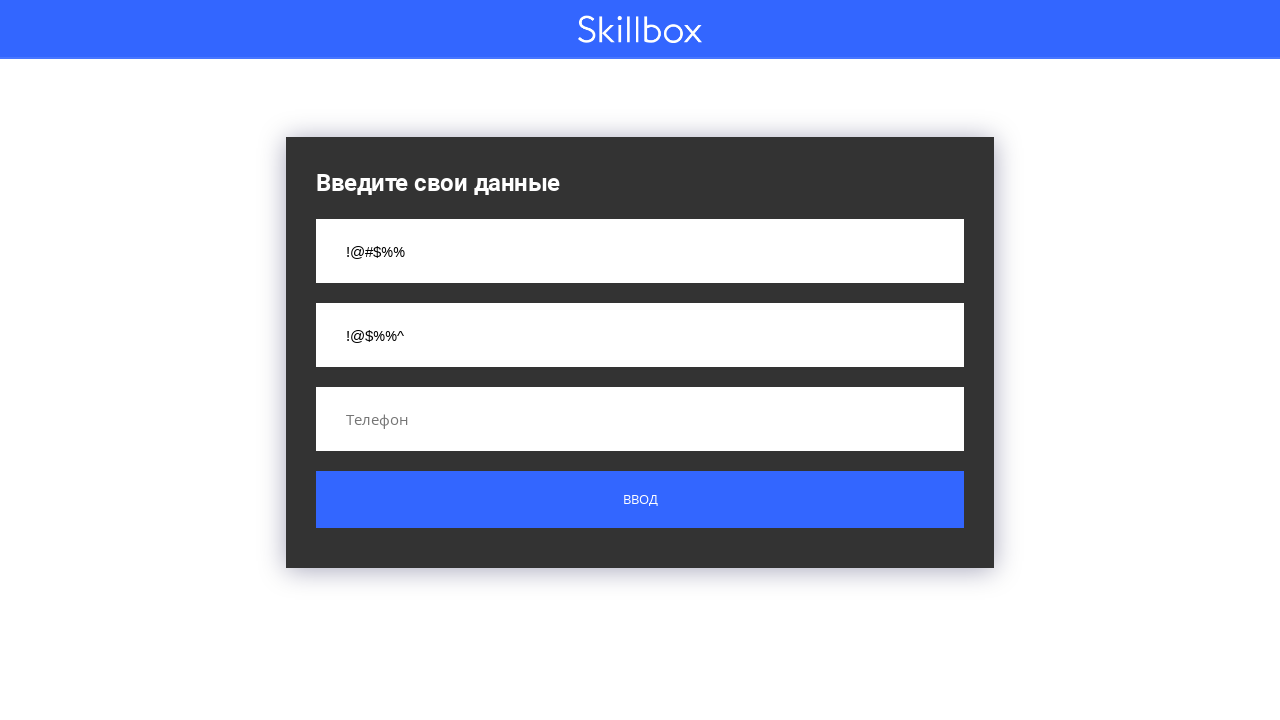

Filled phone field with special characters '!@#$$%^' on input[name='phone']
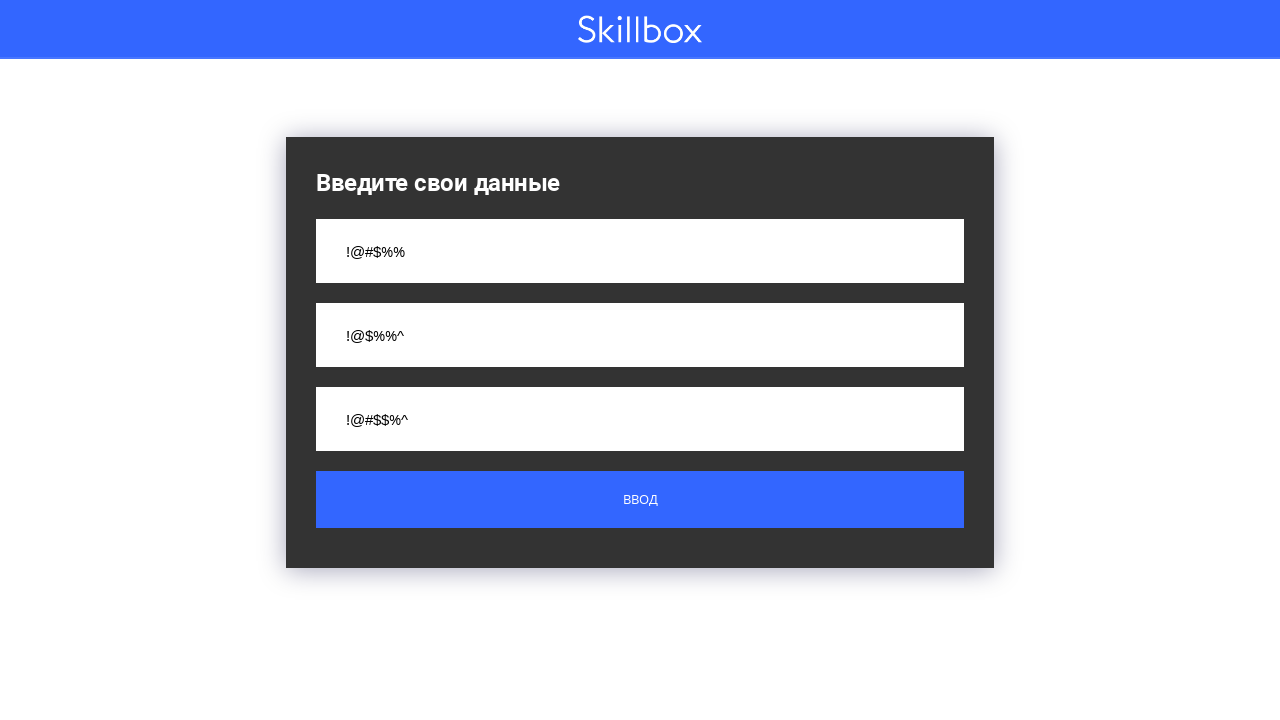

Clicked submit button to submit form with special characters at (640, 500) on .button
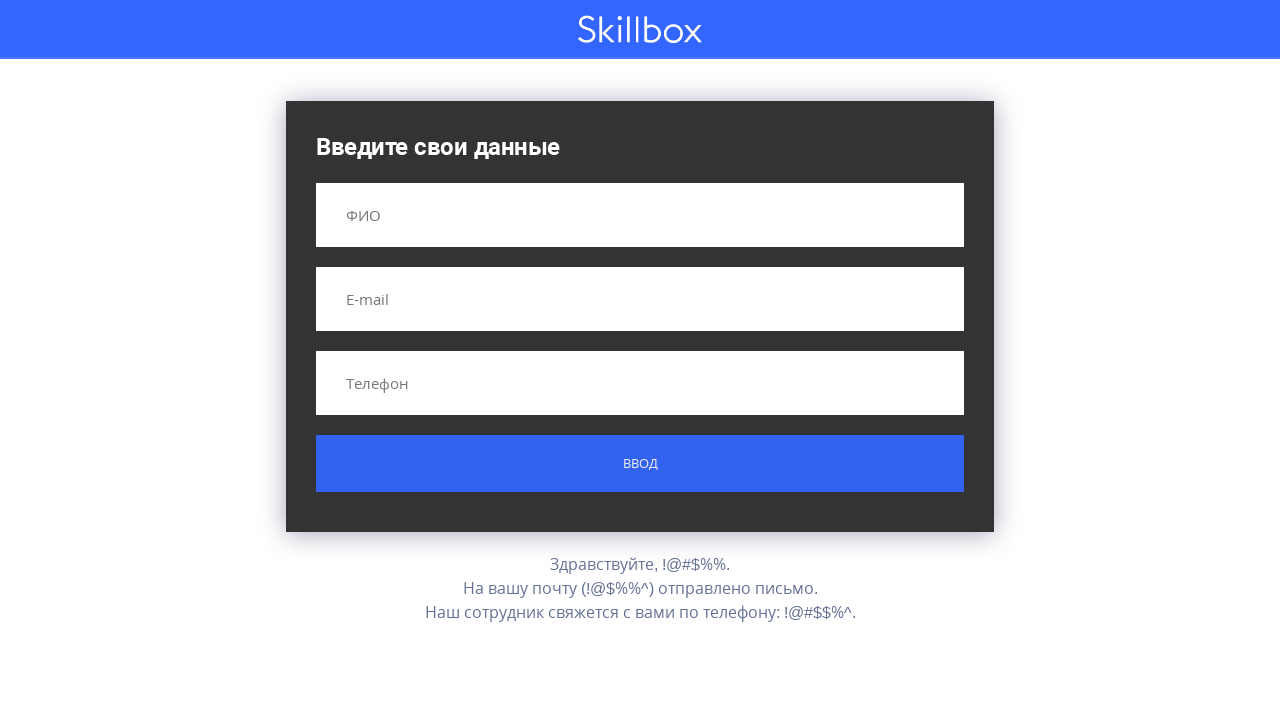

Form submission result displayed successfully
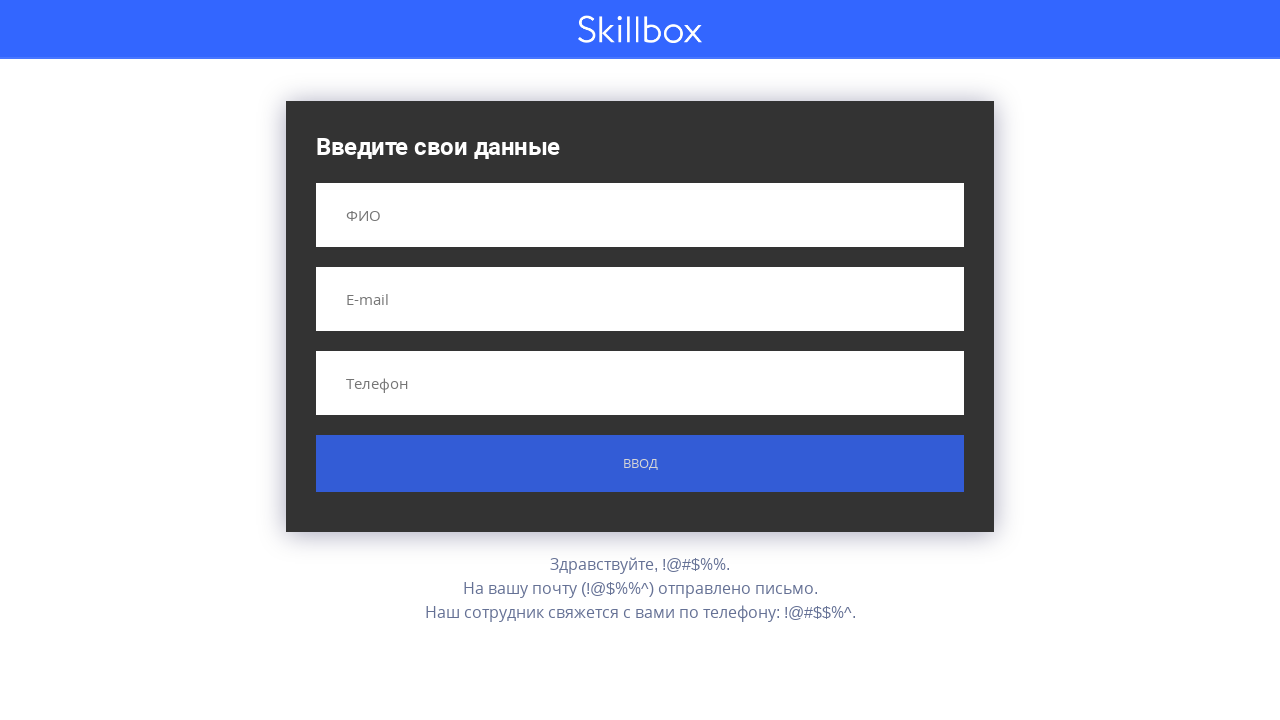

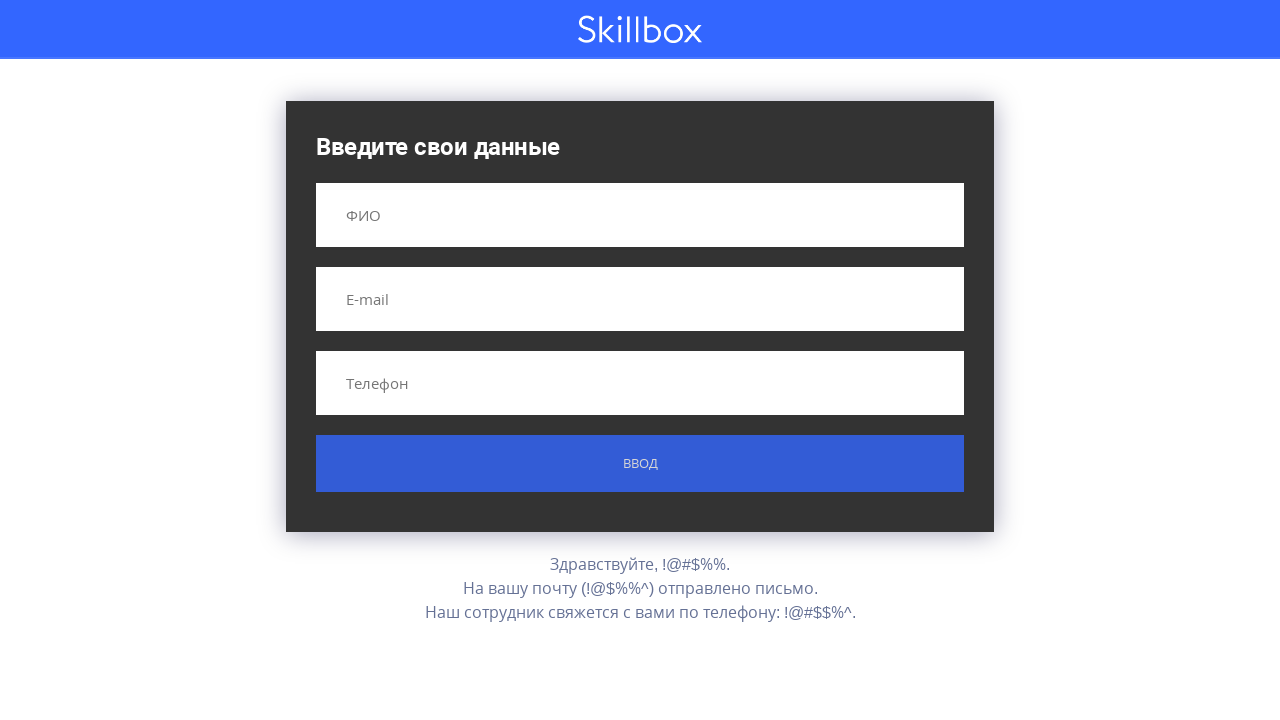